Tests horizontal slider functionality by navigating to the slider page and pressing arrow right keys to move the slider

Starting URL: https://the-internet.herokuapp.com/

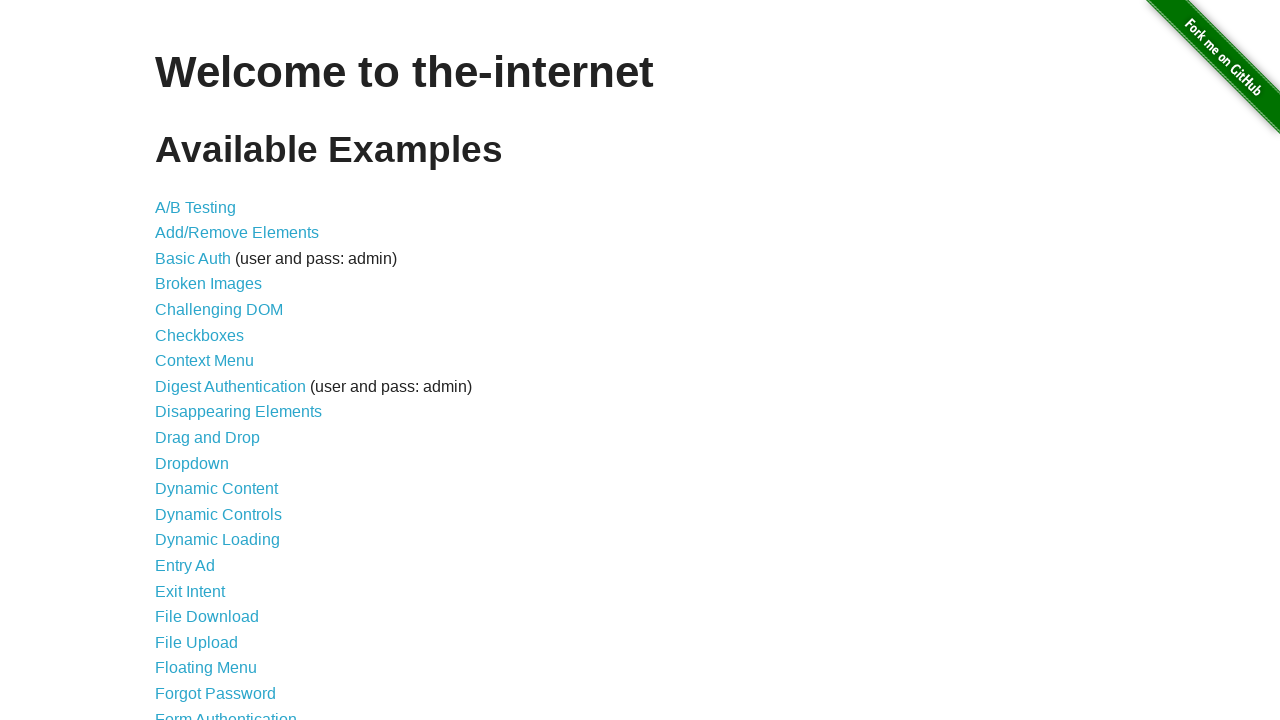

Clicked on Horizontal Slider link at (214, 361) on text=Horizontal Slider
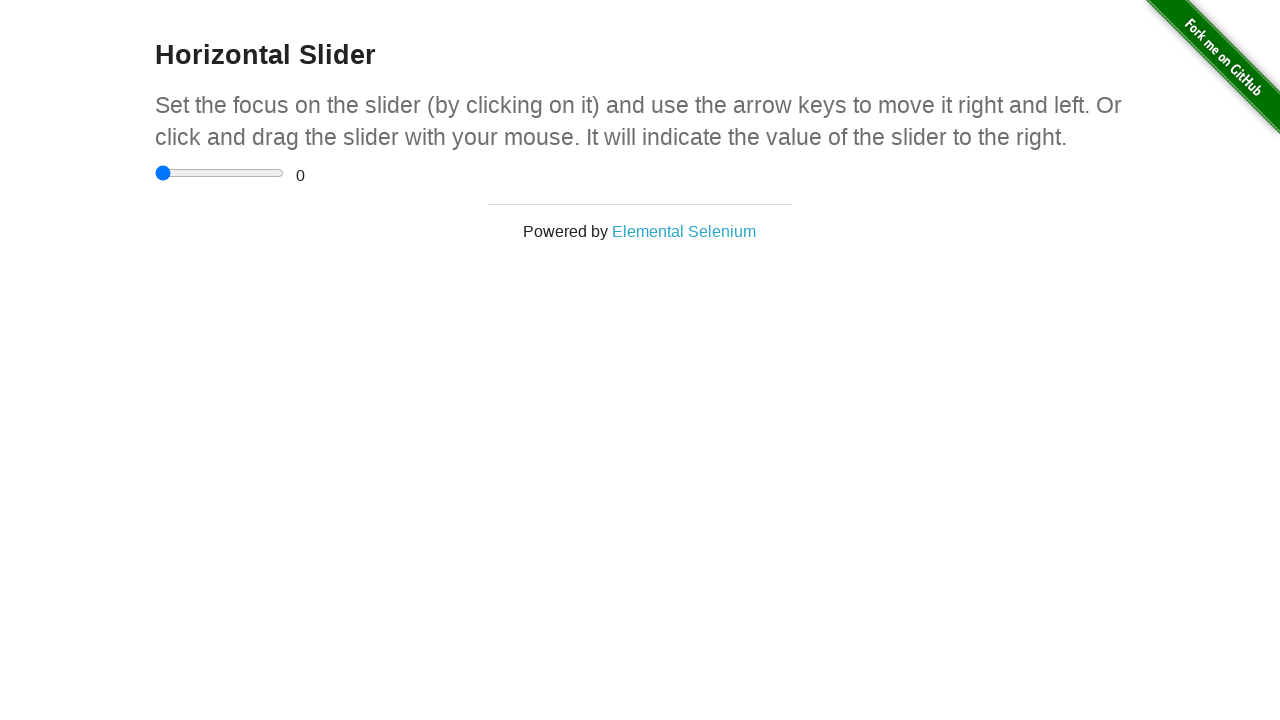

Pressed ArrowRight key on slider (1st time) on input[type='range']
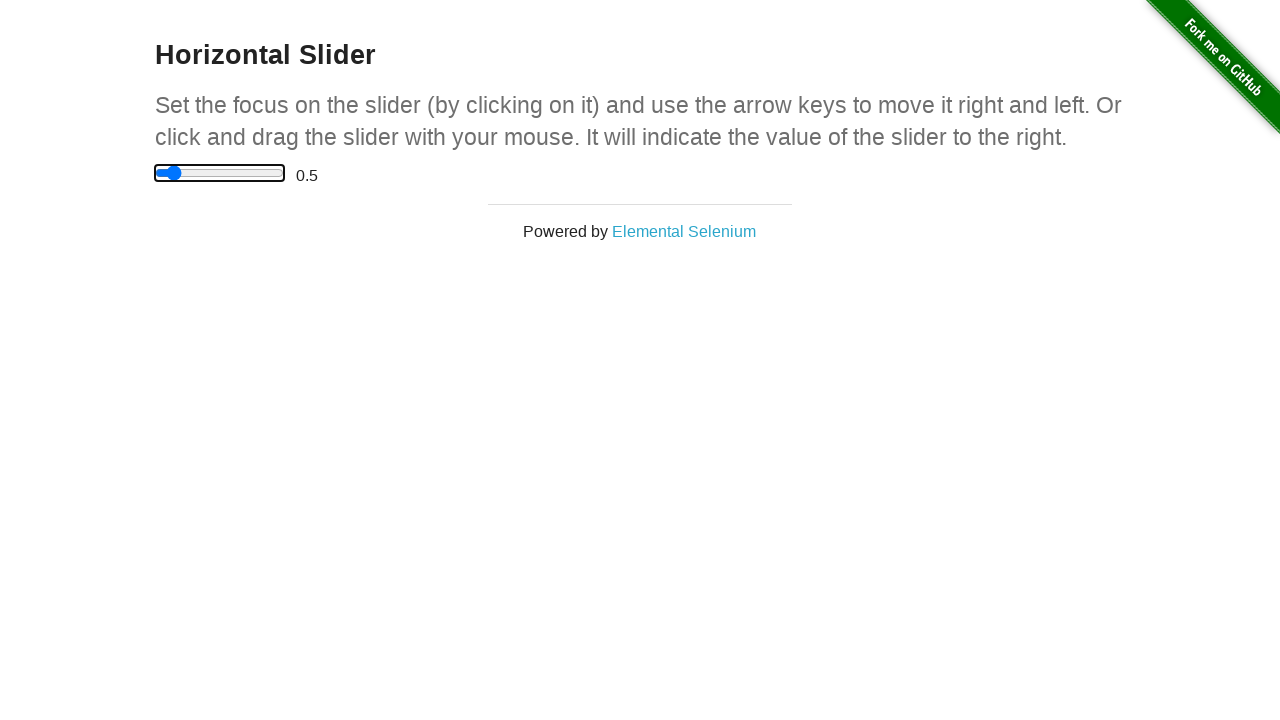

Pressed ArrowRight key on slider (2nd time) on input[type='range']
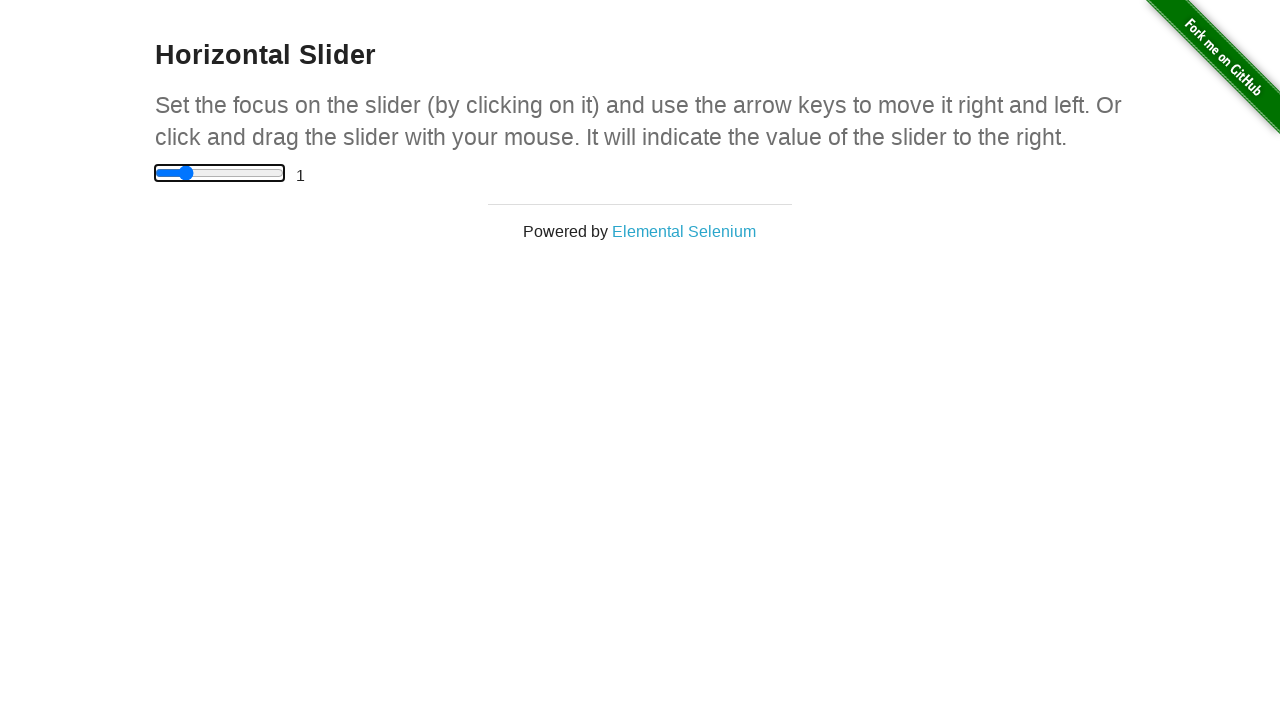

Pressed ArrowRight key on slider (3rd time) on input[type='range']
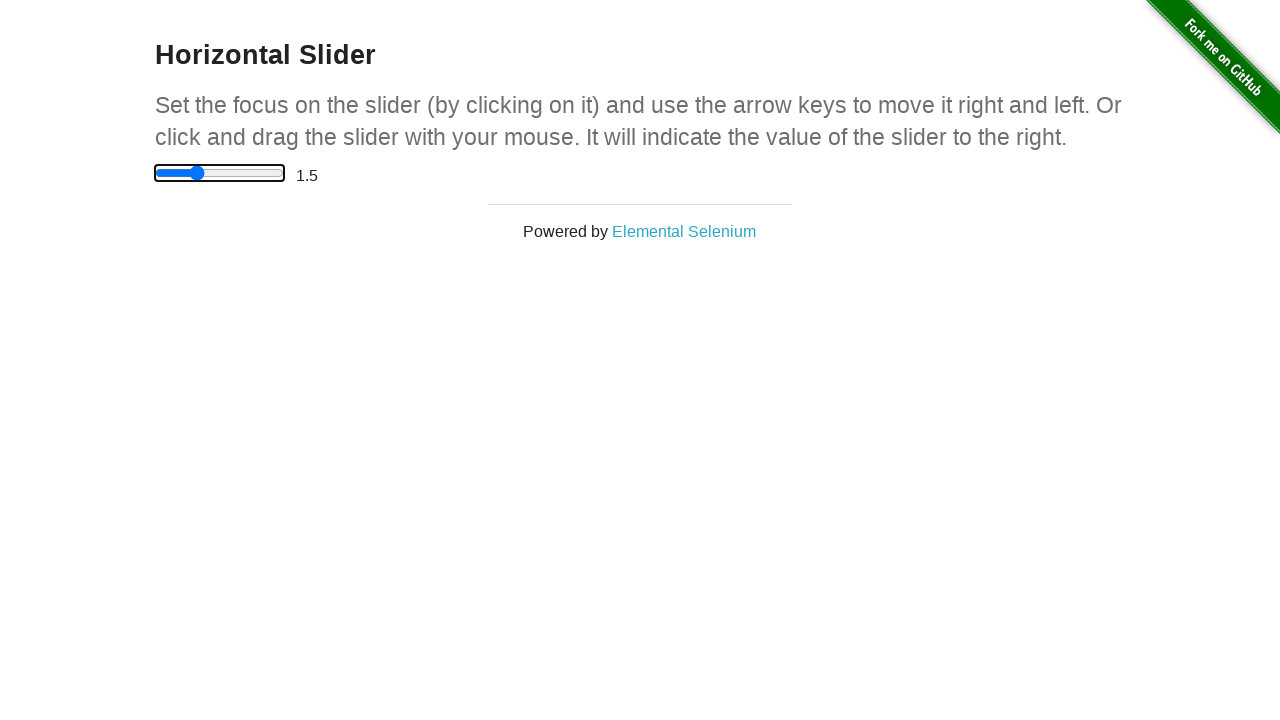

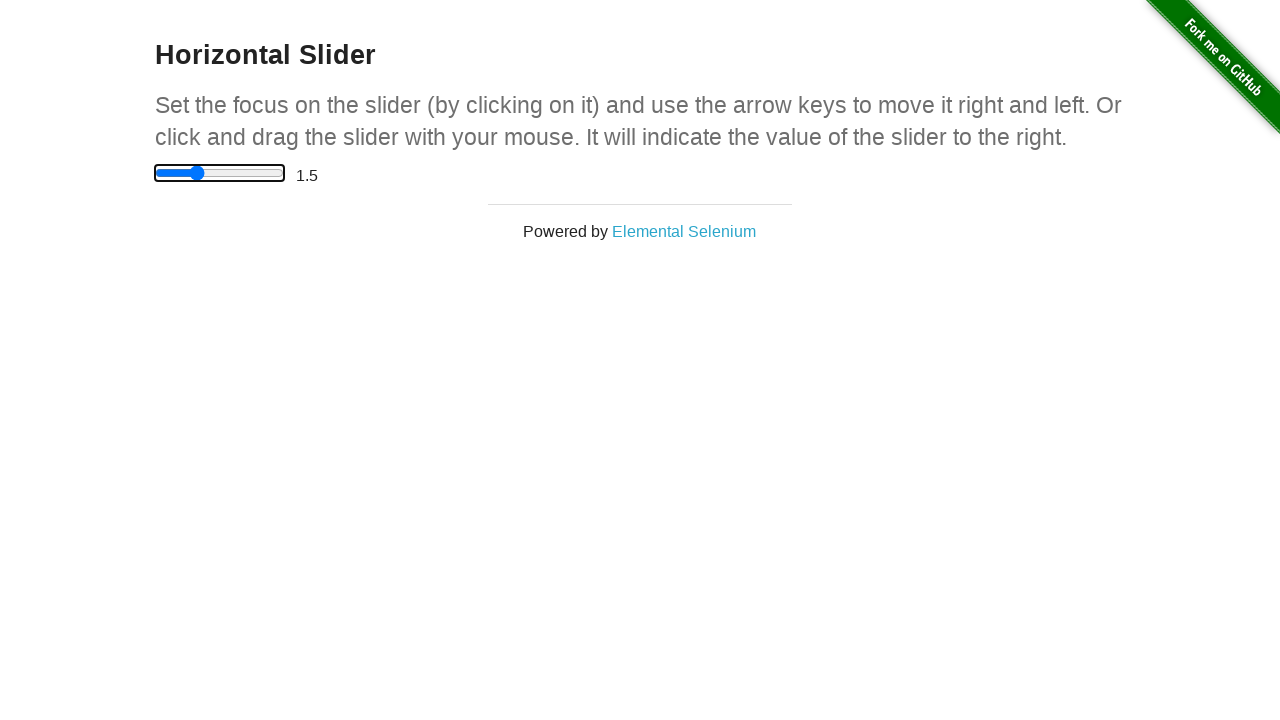